Adds a Samsung Galaxy S6 to cart, navigates to cart page, and verifies the product image is displayed correctly.

Starting URL: https://www.demoblaze.com/index.html

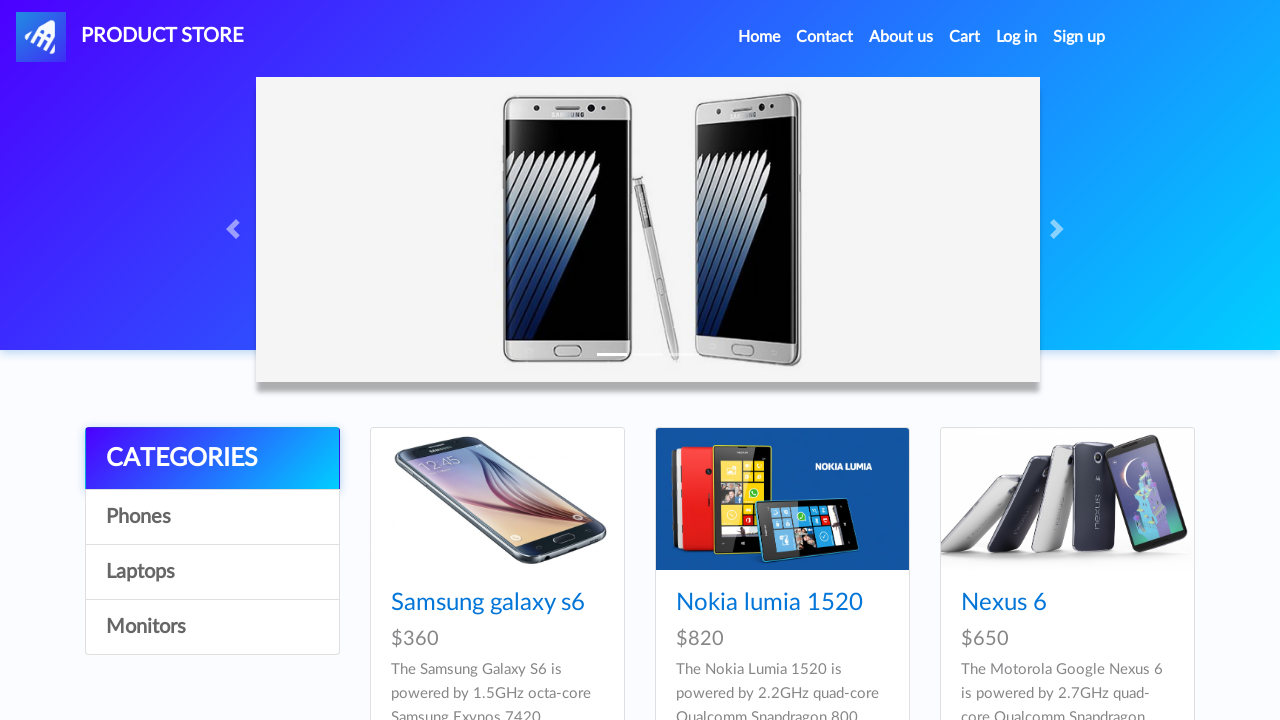

Clicked on Samsung Galaxy S6 product link at (488, 603) on xpath=//a[contains(text(),'Samsung galaxy s6')]
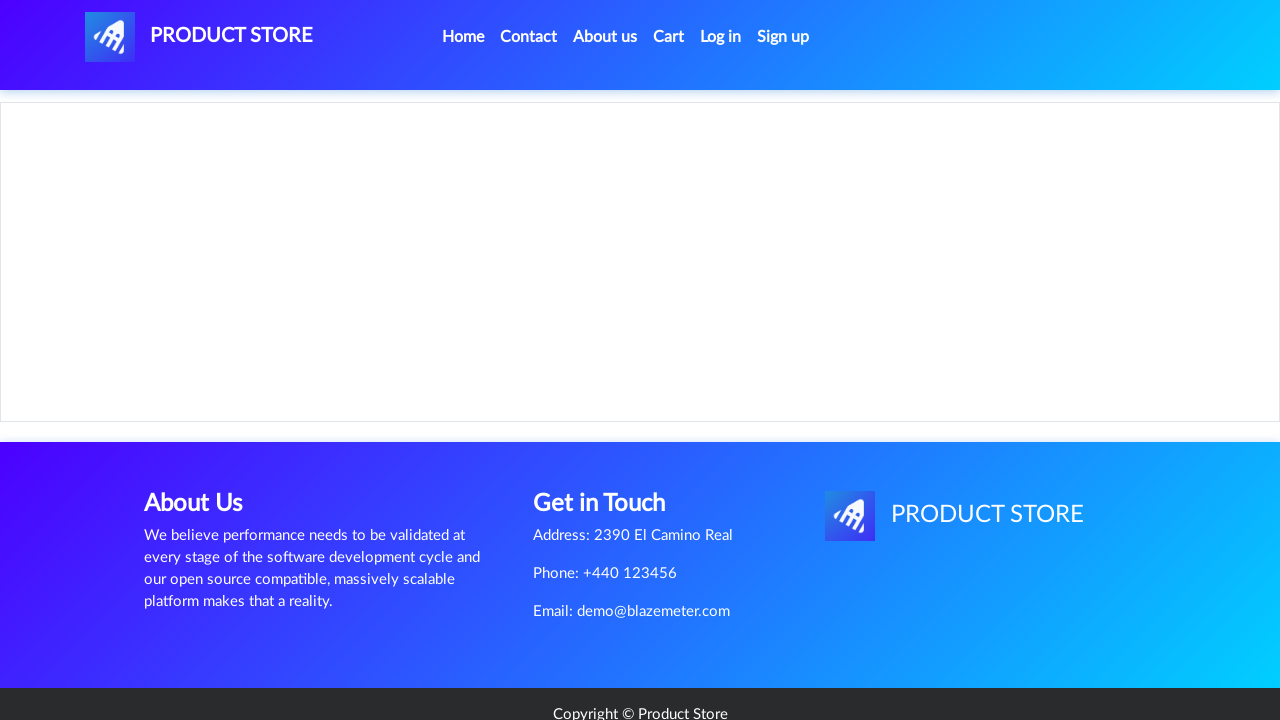

Waited for product page to load (3 seconds)
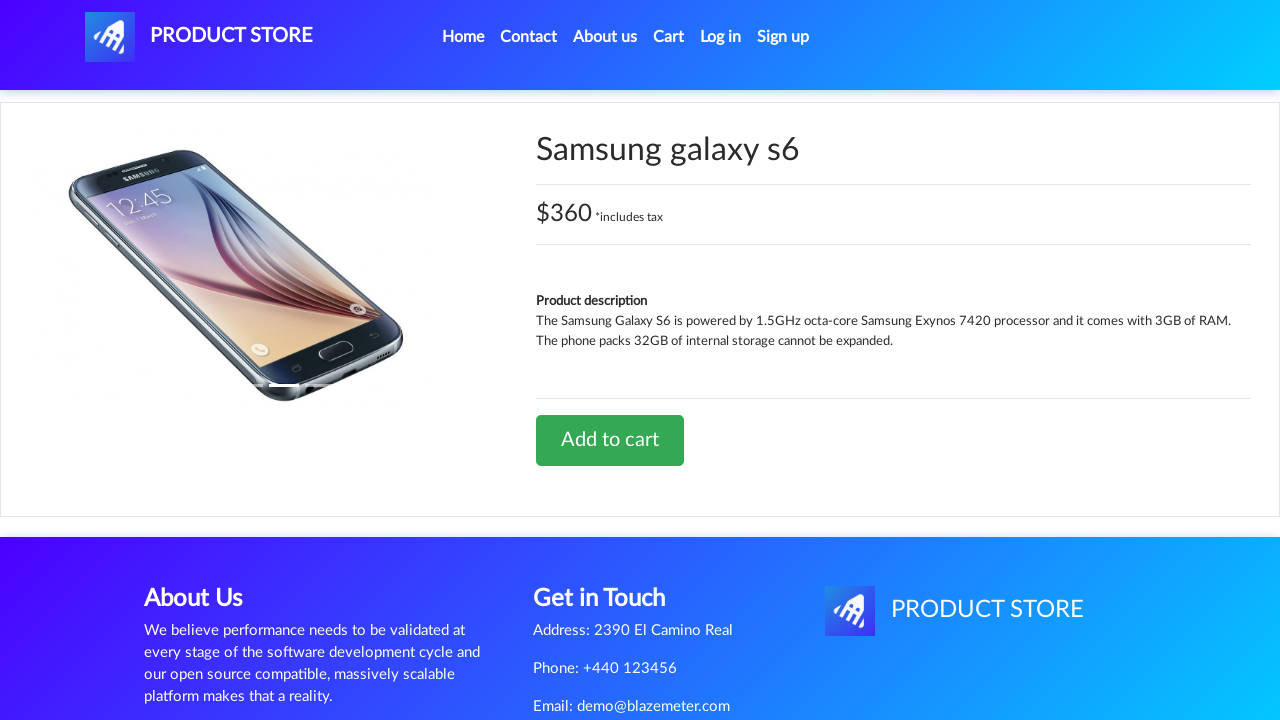

Clicked 'Add to cart' button at (610, 440) on xpath=//a[contains(text(),'Add to cart')]
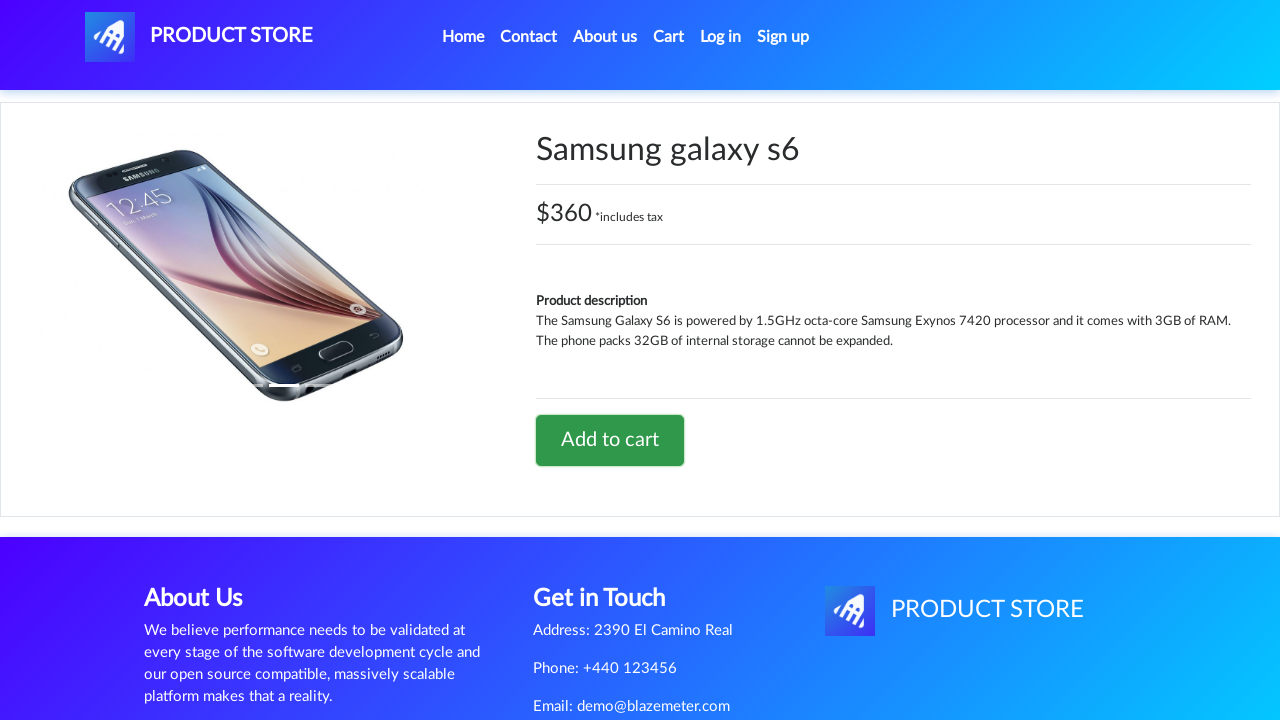

Accepted alert dialog and waited for confirmation (2 seconds)
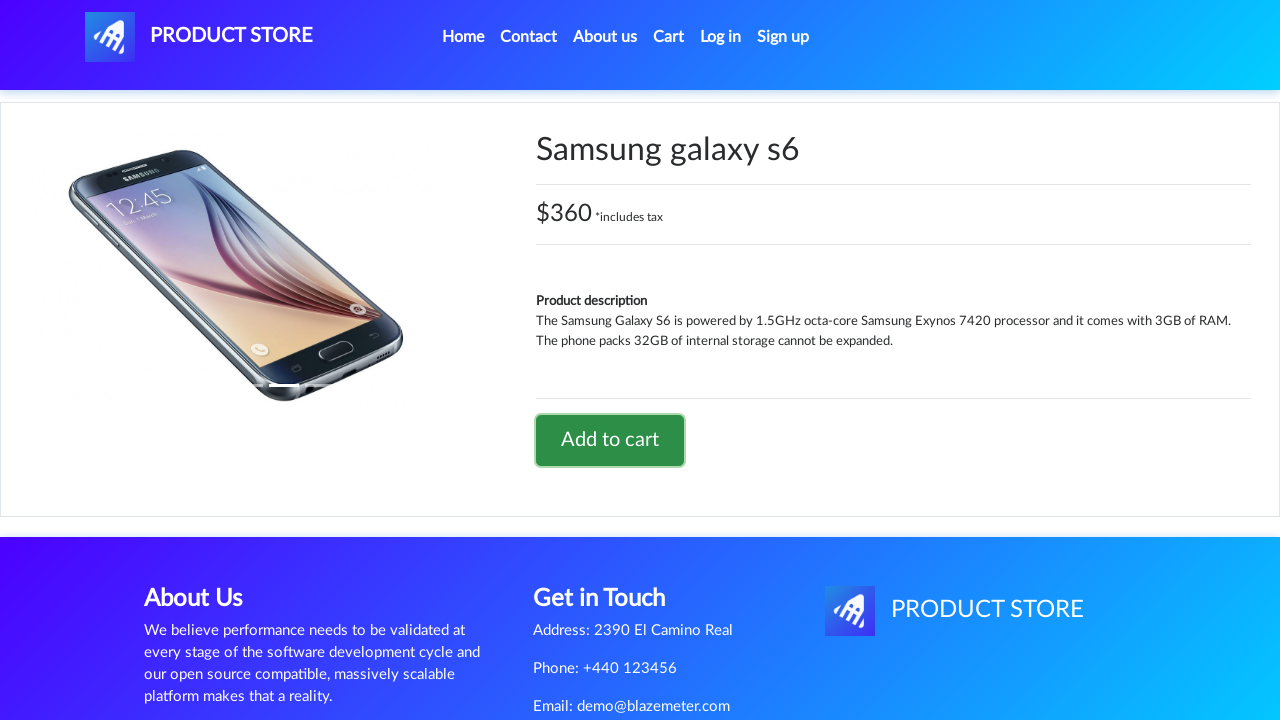

Navigated to home page (https://www.demoblaze.com/index.html)
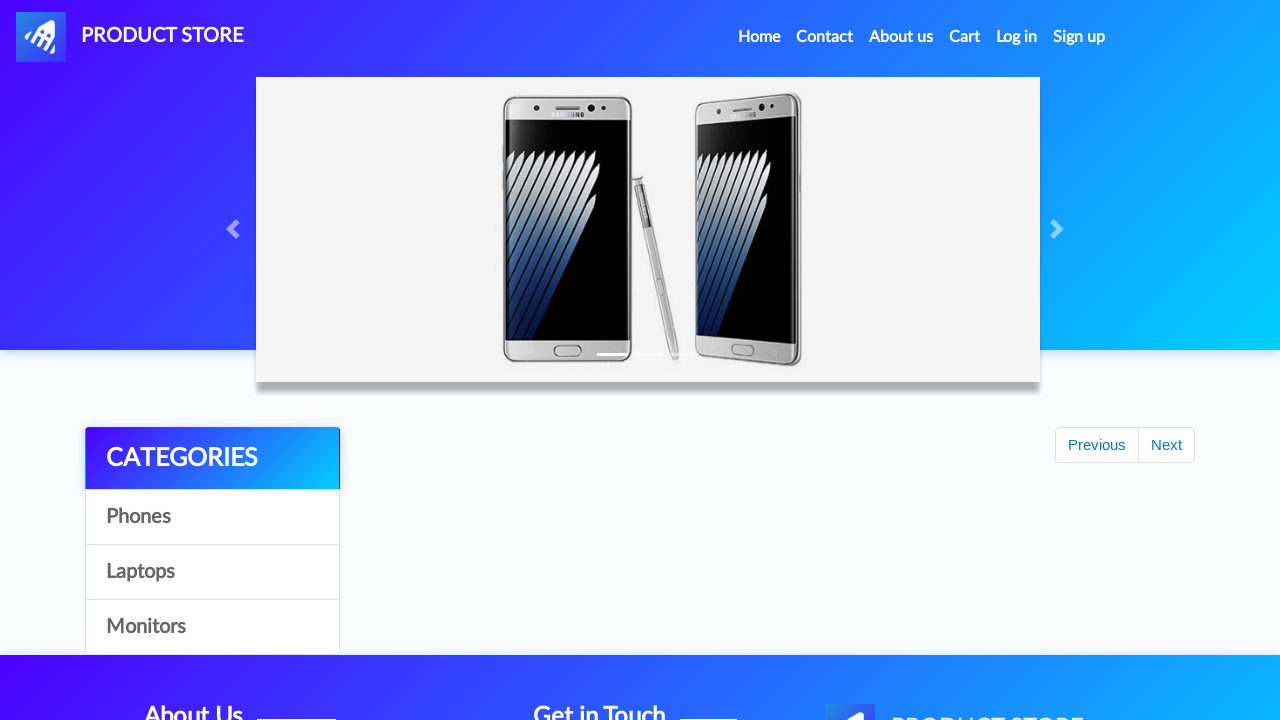

Waited for home page to fully load (3 seconds)
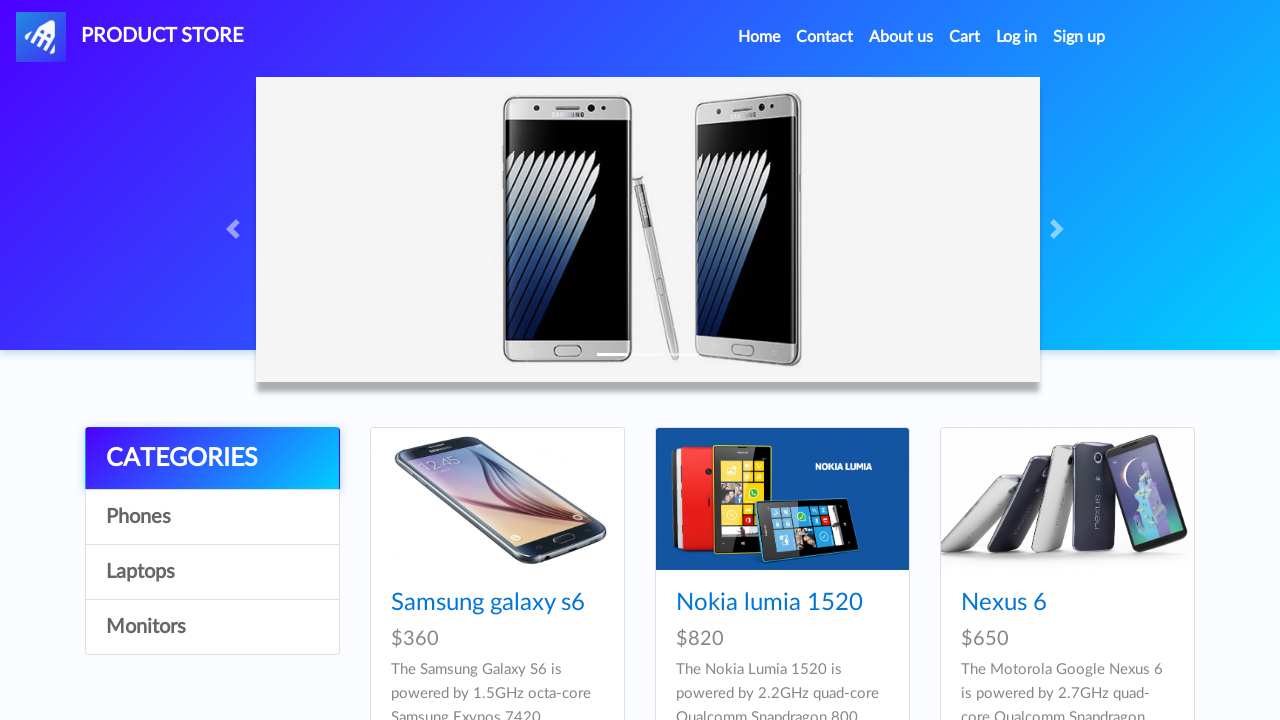

Clicked on Cart link at (965, 37) on xpath=//a[@id='cartur']
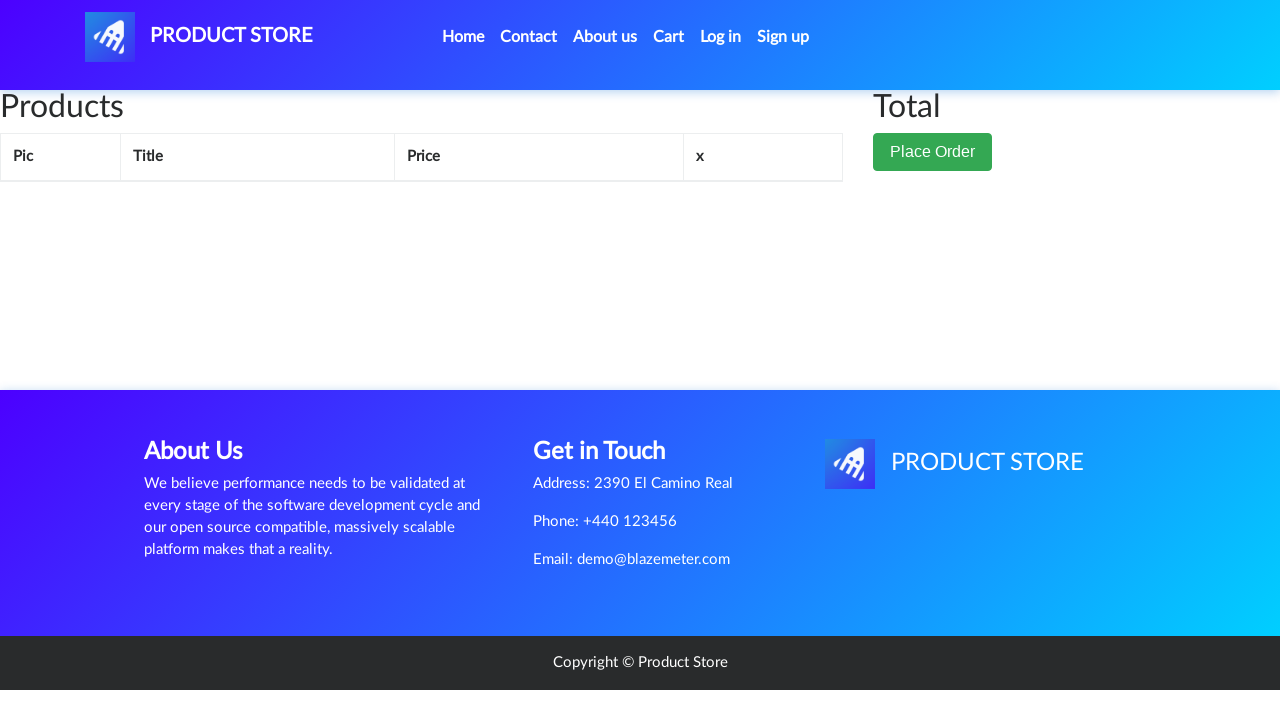

Waited for cart page to load (3 seconds)
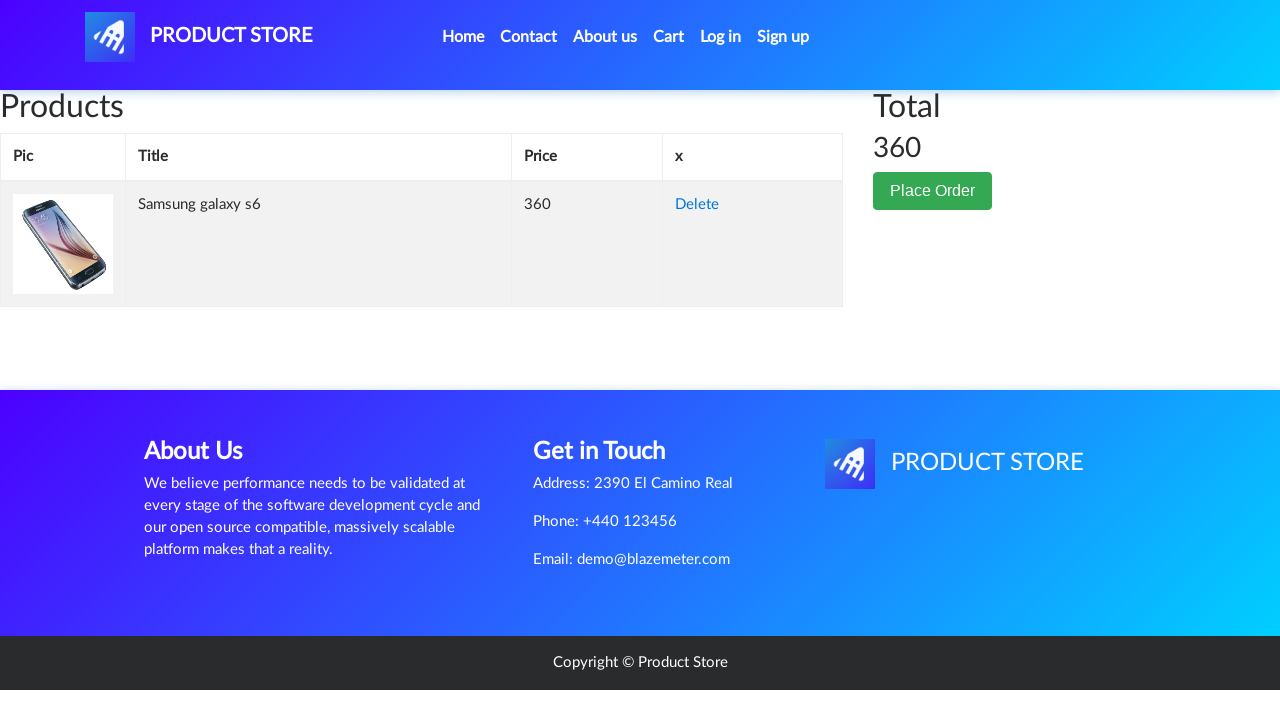

Verified product image is displayed in cart
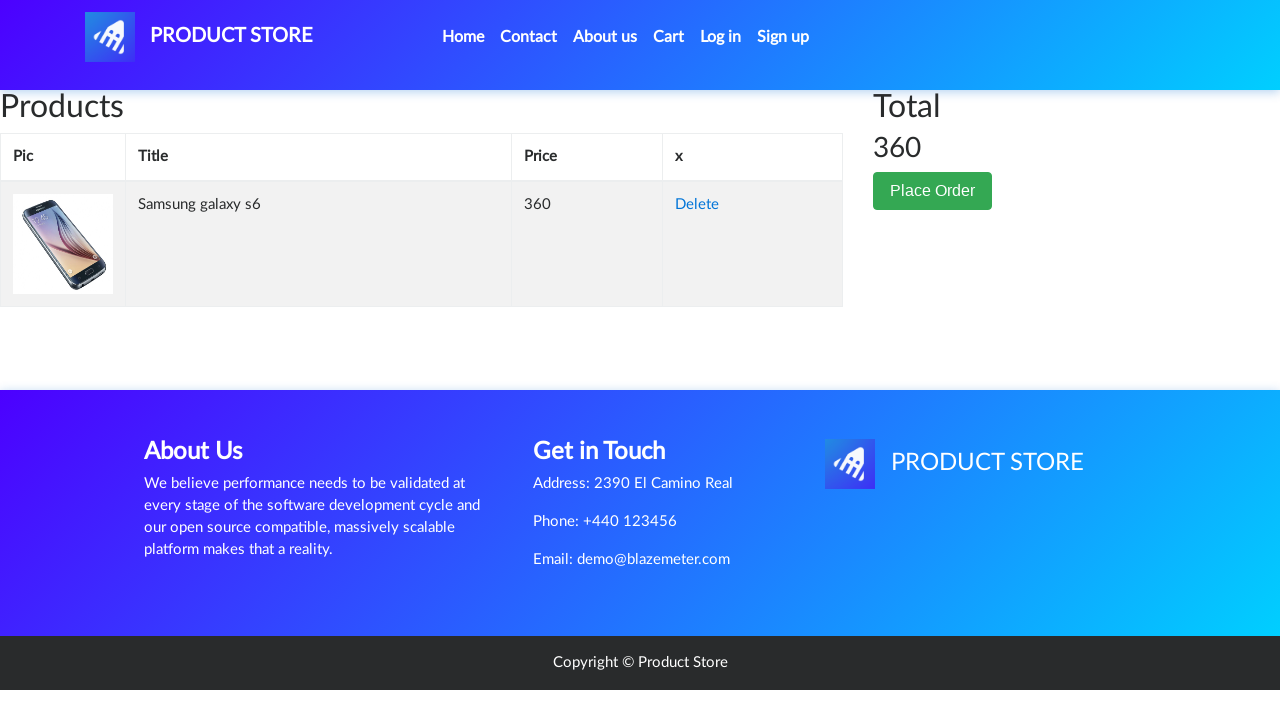

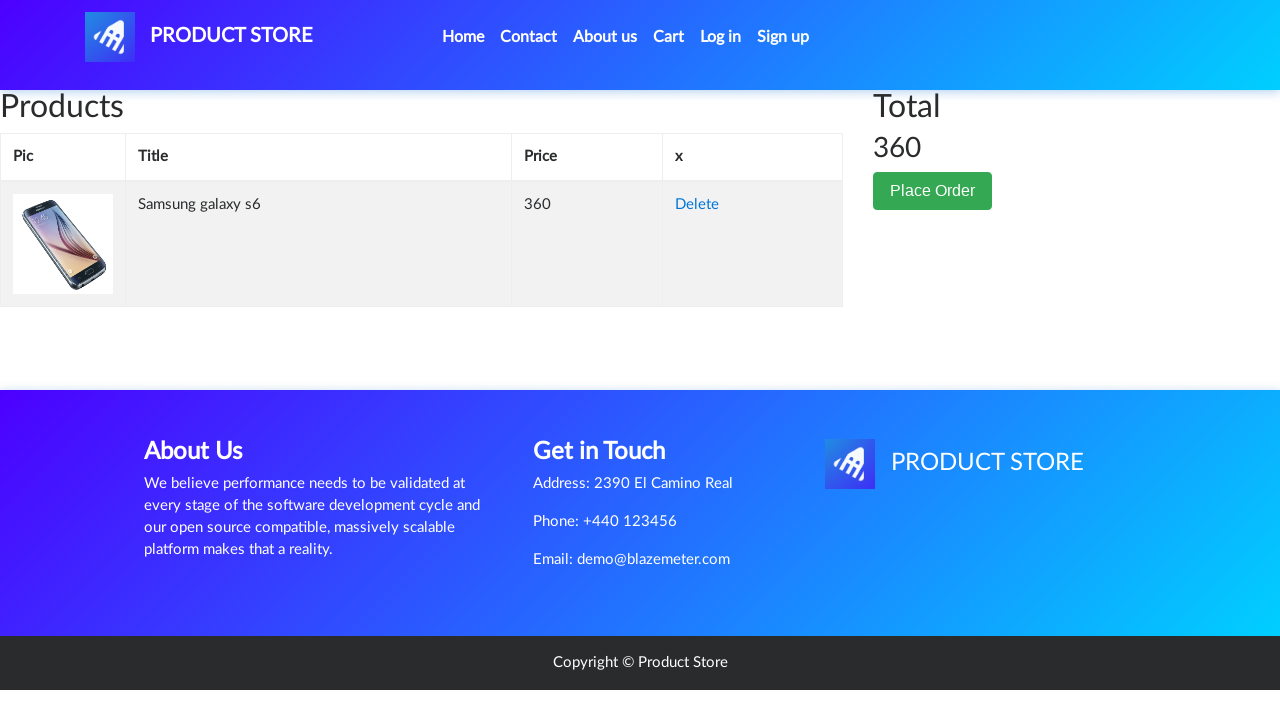